Tests a simple page interaction by clicking a verify button and checking for a success message

Starting URL: http://suninjuly.github.io/wait1.html

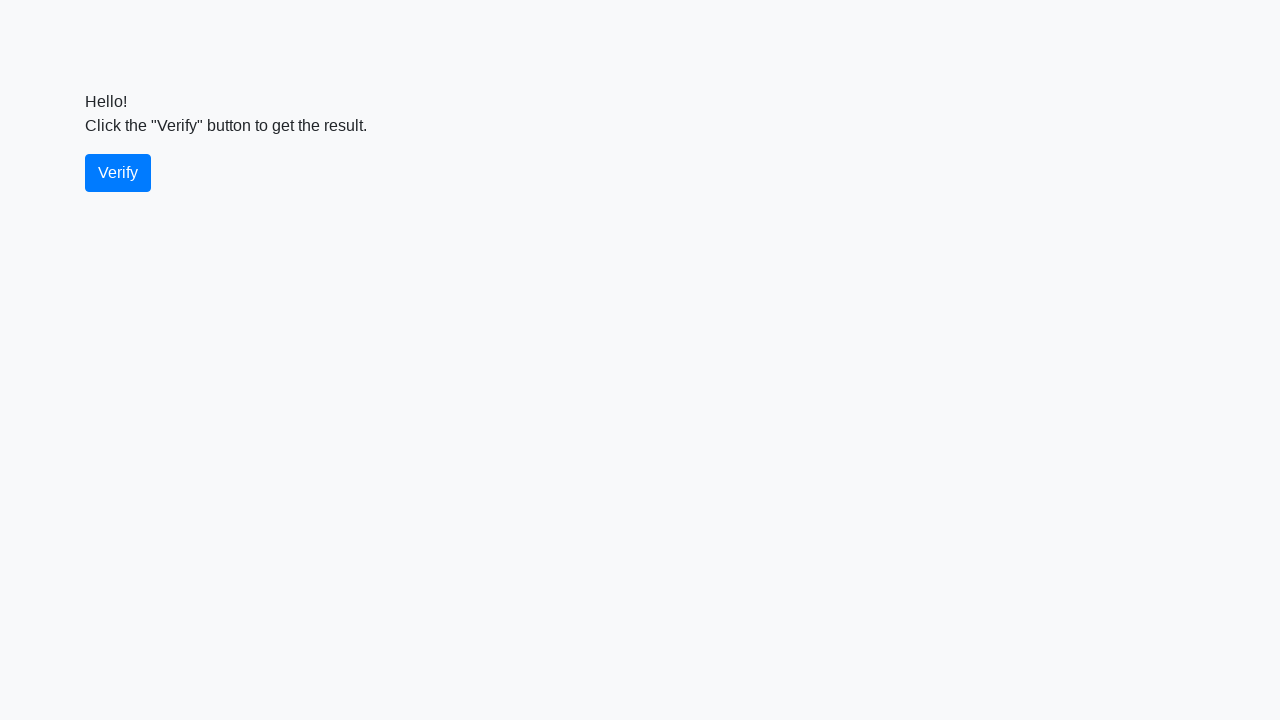

Clicked the verify button at (118, 173) on #verify
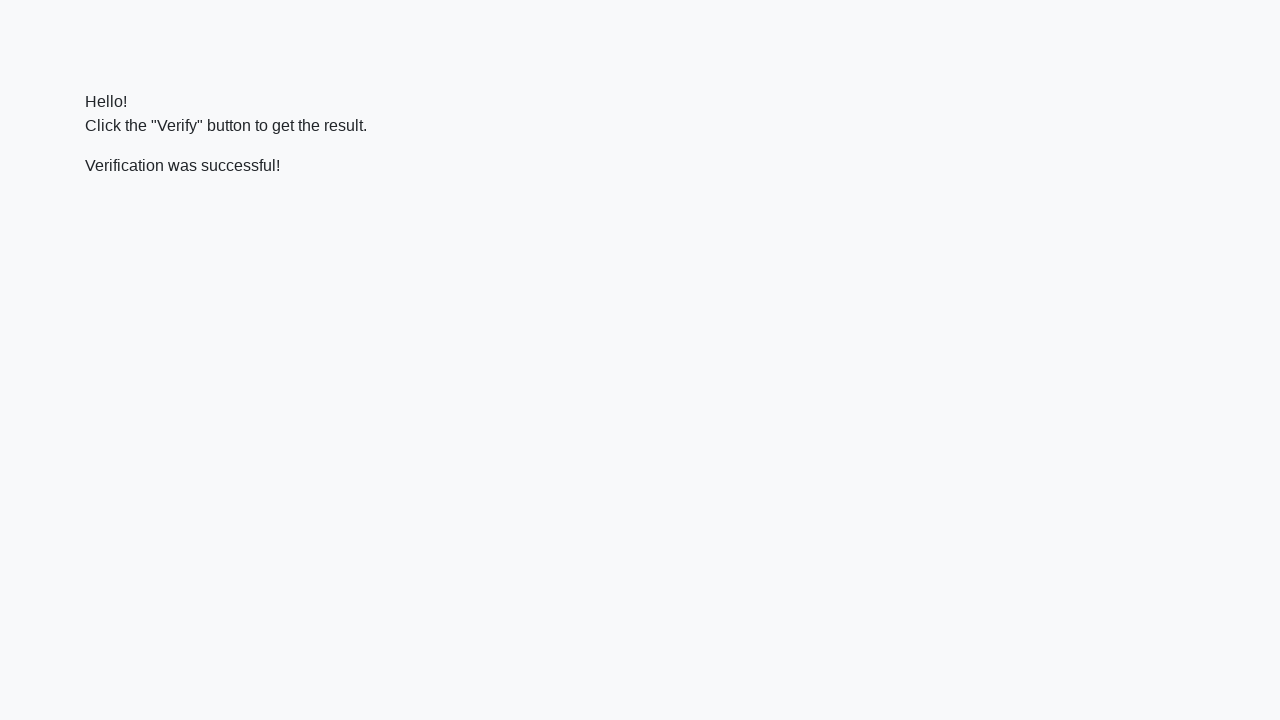

Success message appeared
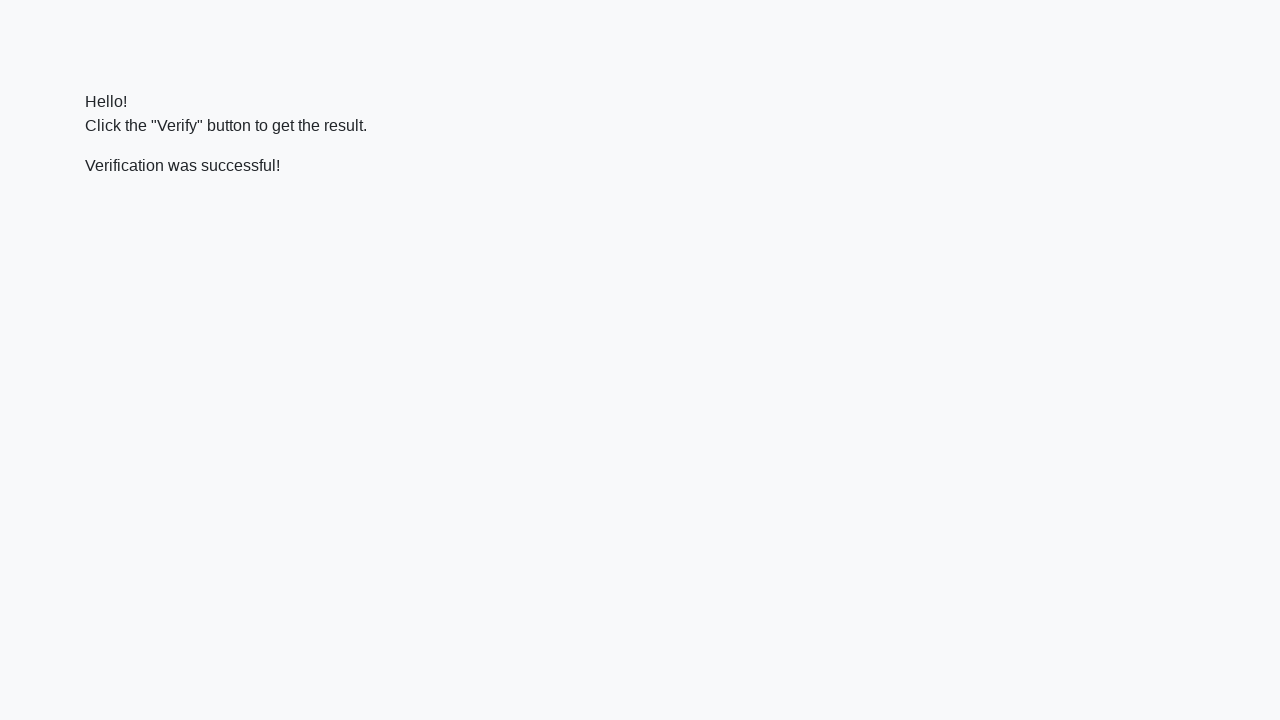

Verified that success message contains 'successful'
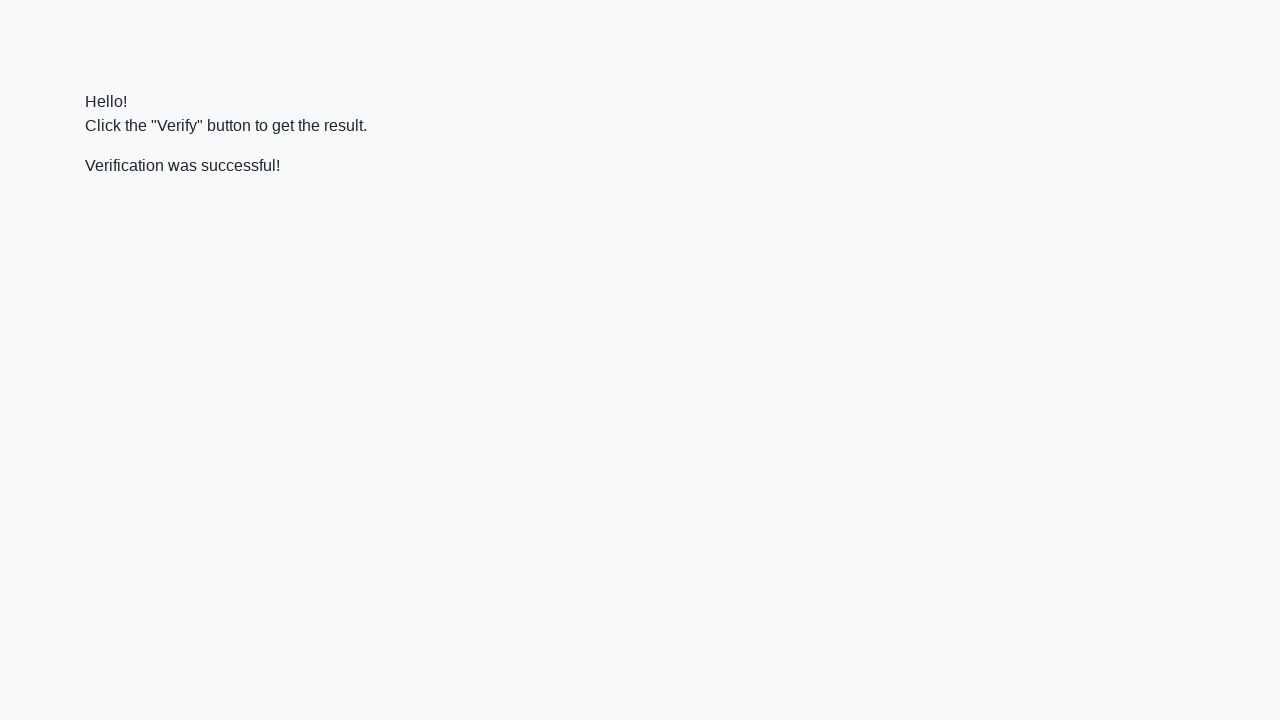

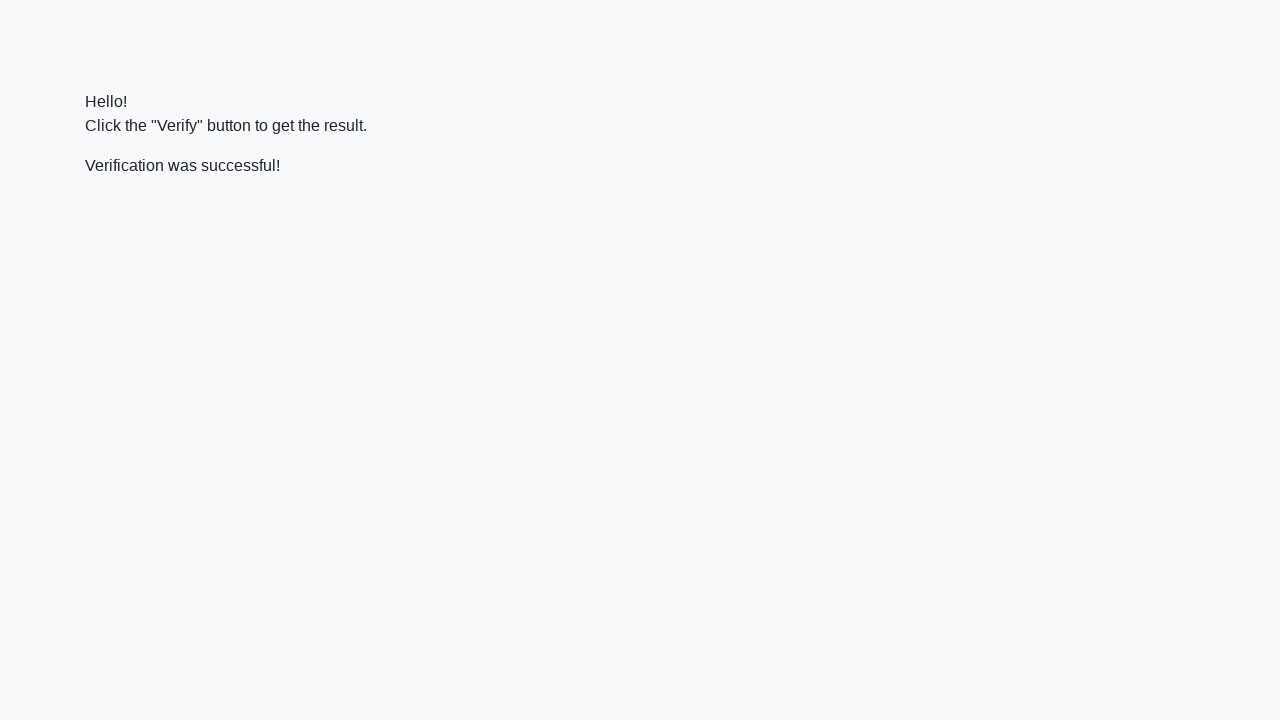